Tests the default state of radio buttons and a submit button, verifying that the 'people' radio is selected by default, 'robots' radio is not selected, and that the submit button becomes disabled after a 10-second timeout.

Starting URL: http://suninjuly.github.io/math.html

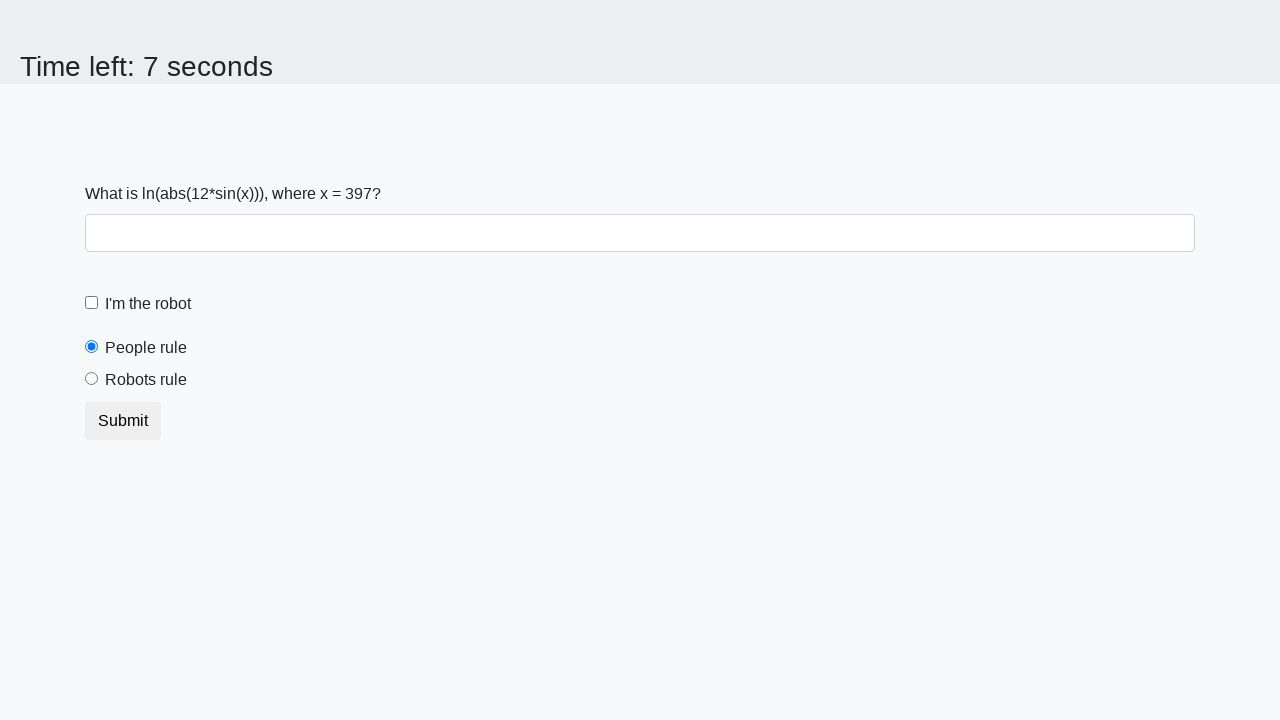

Located the 'people' radio button element
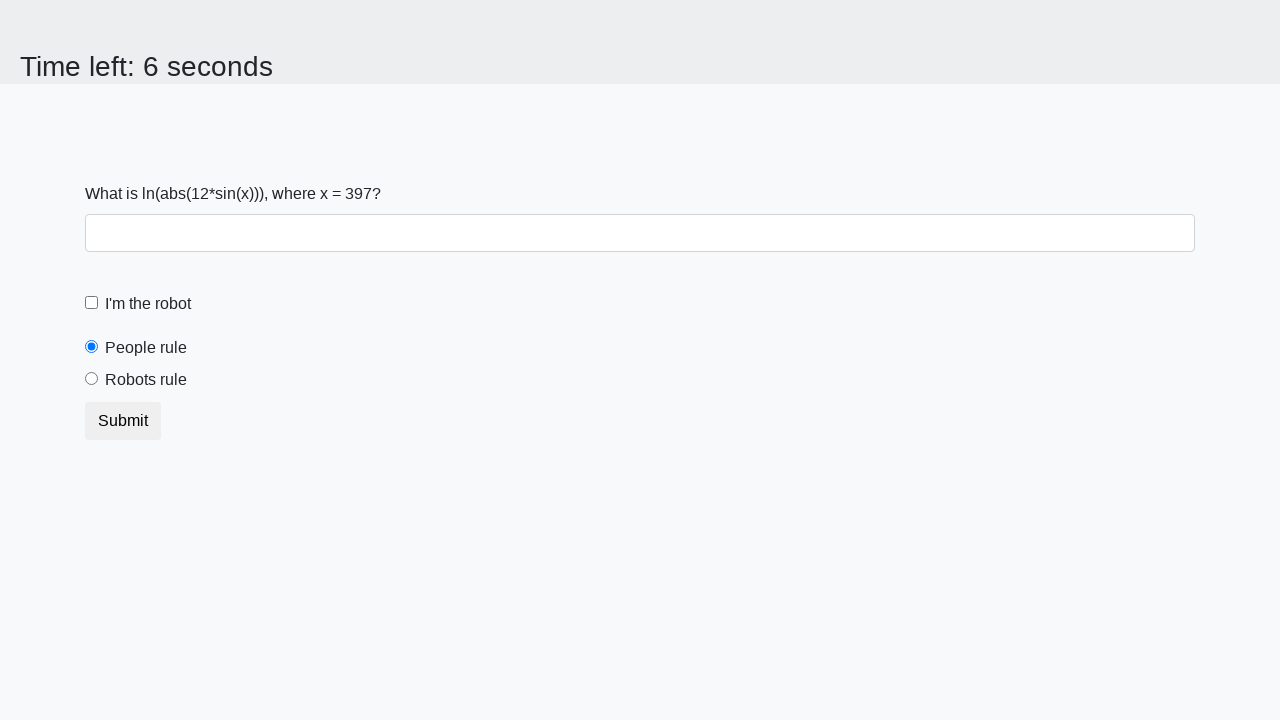

Retrieved 'checked' attribute from people radio button
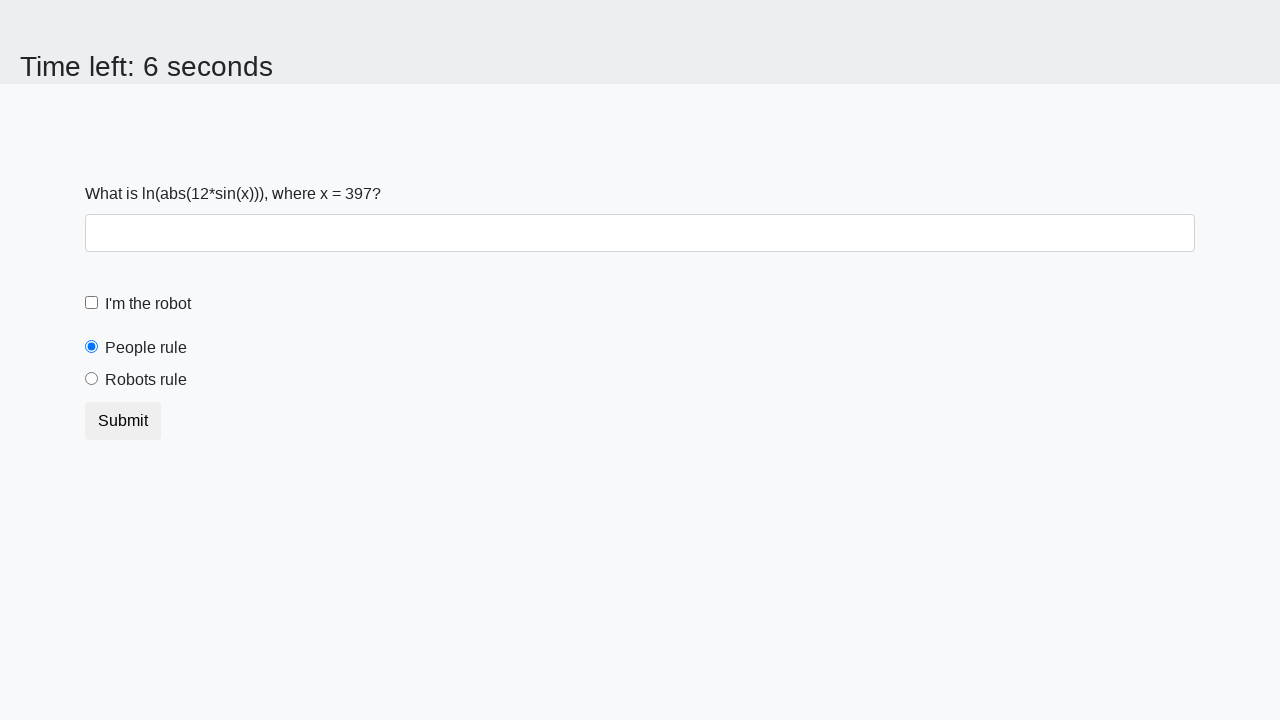

Printed people radio checked value
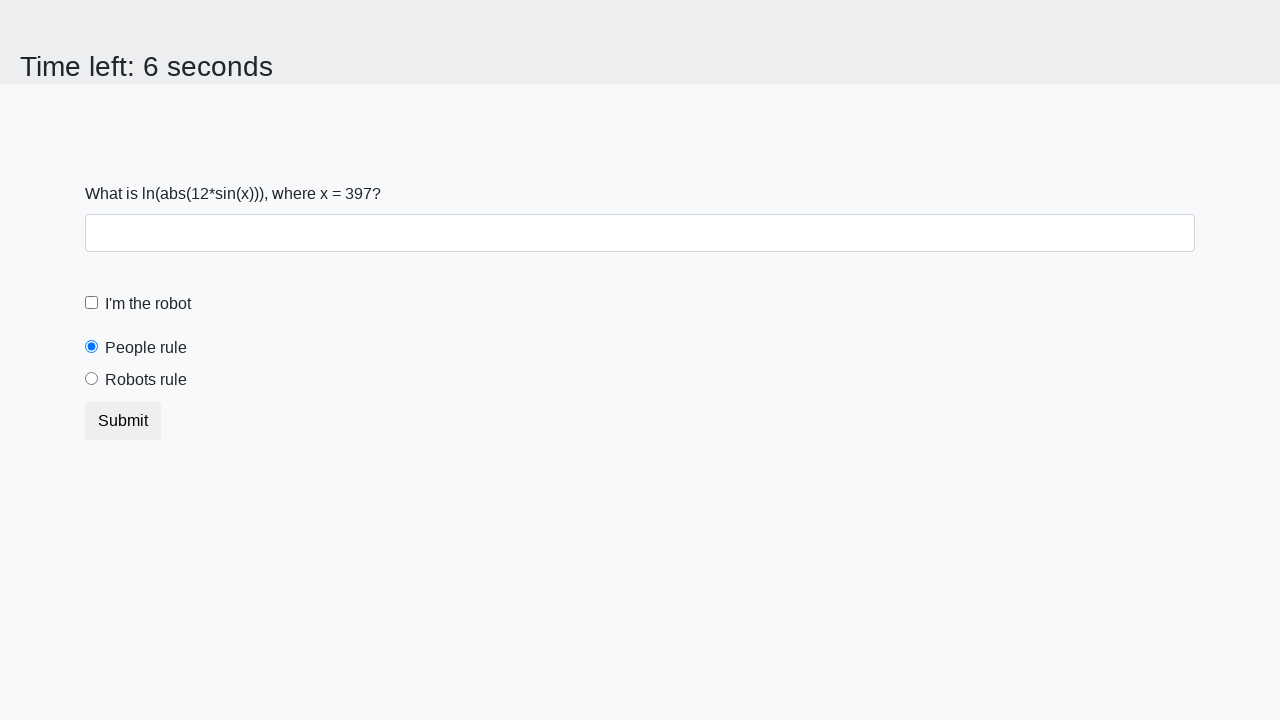

Asserted that people radio is selected by default
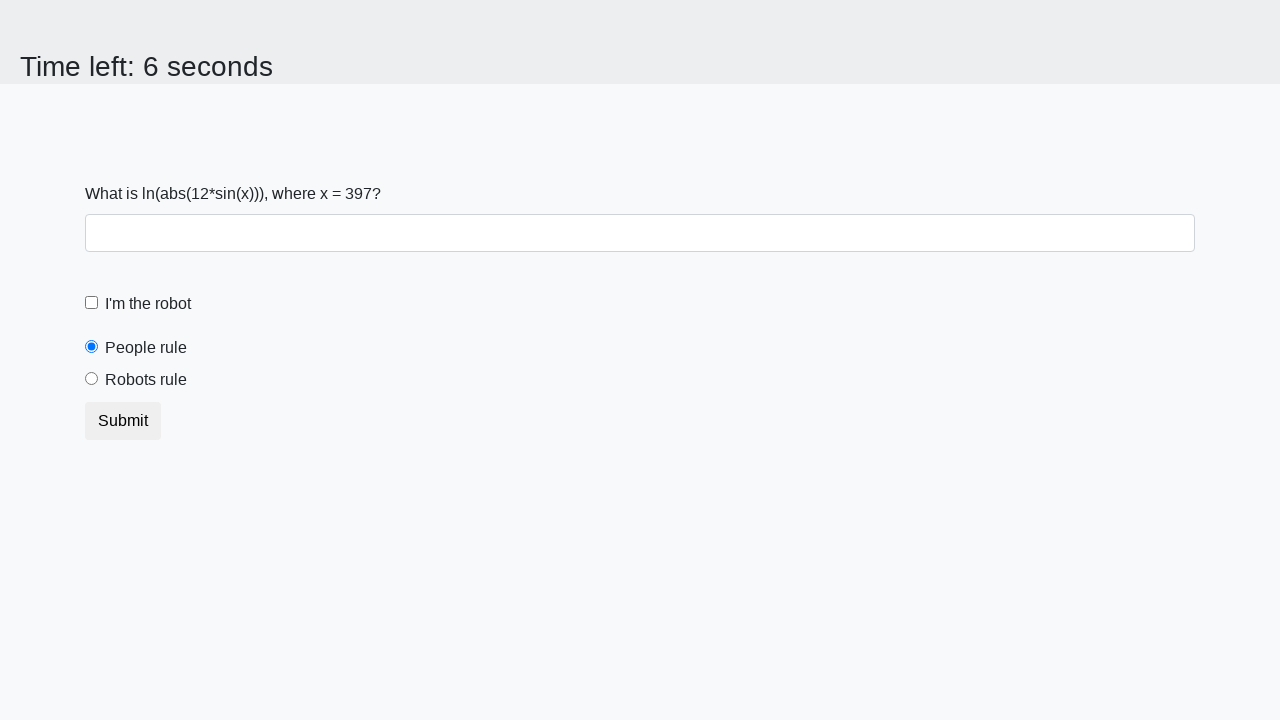

Located the 'robots' radio button element
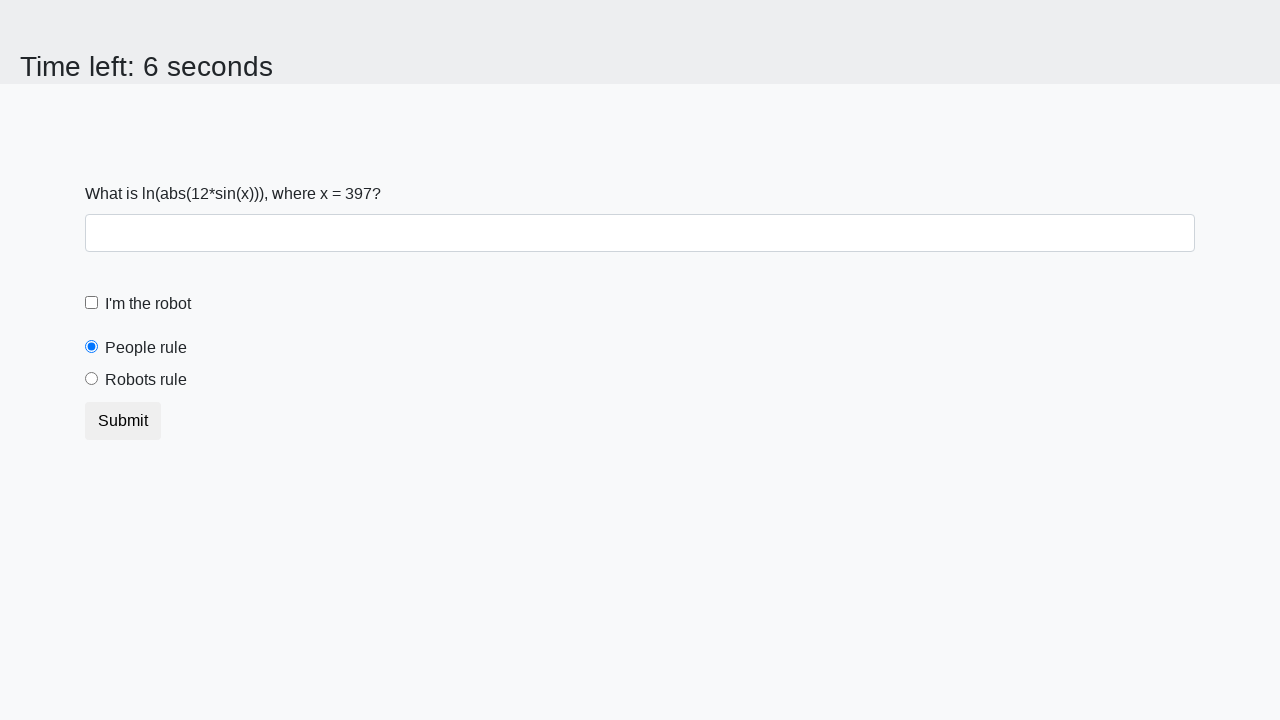

Retrieved 'checked' attribute from robots radio button
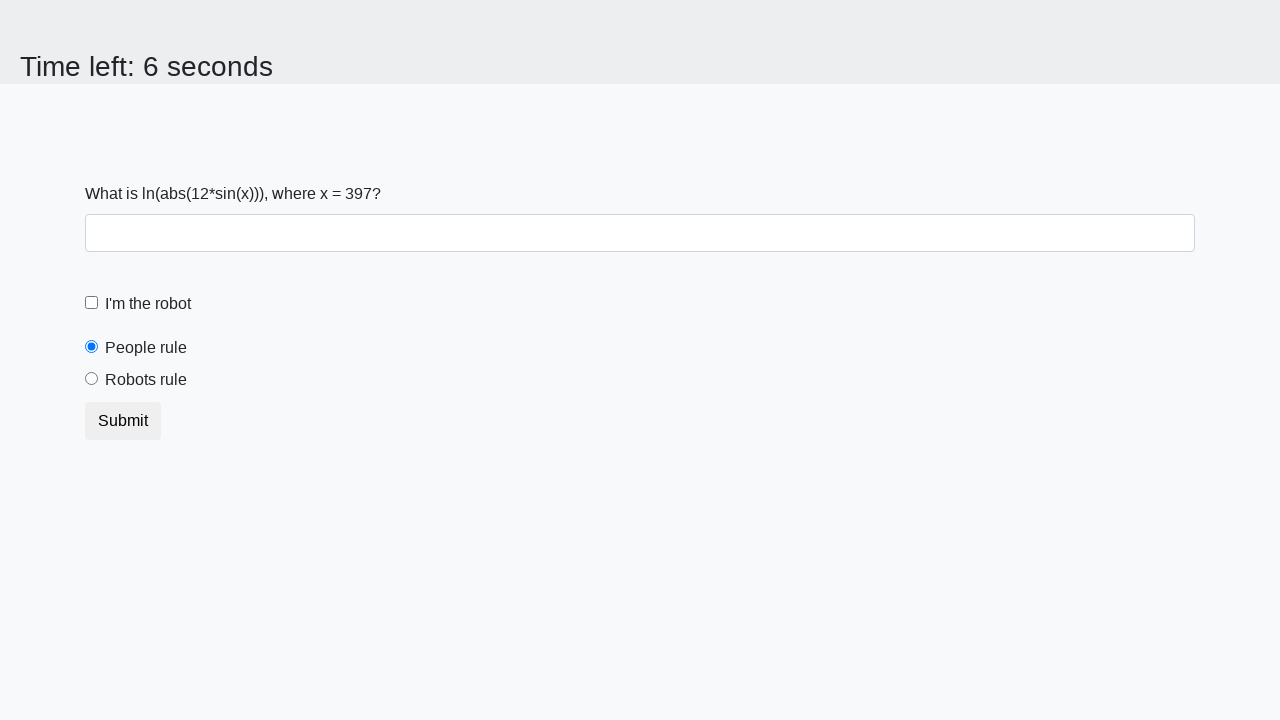

Printed robots radio checked value
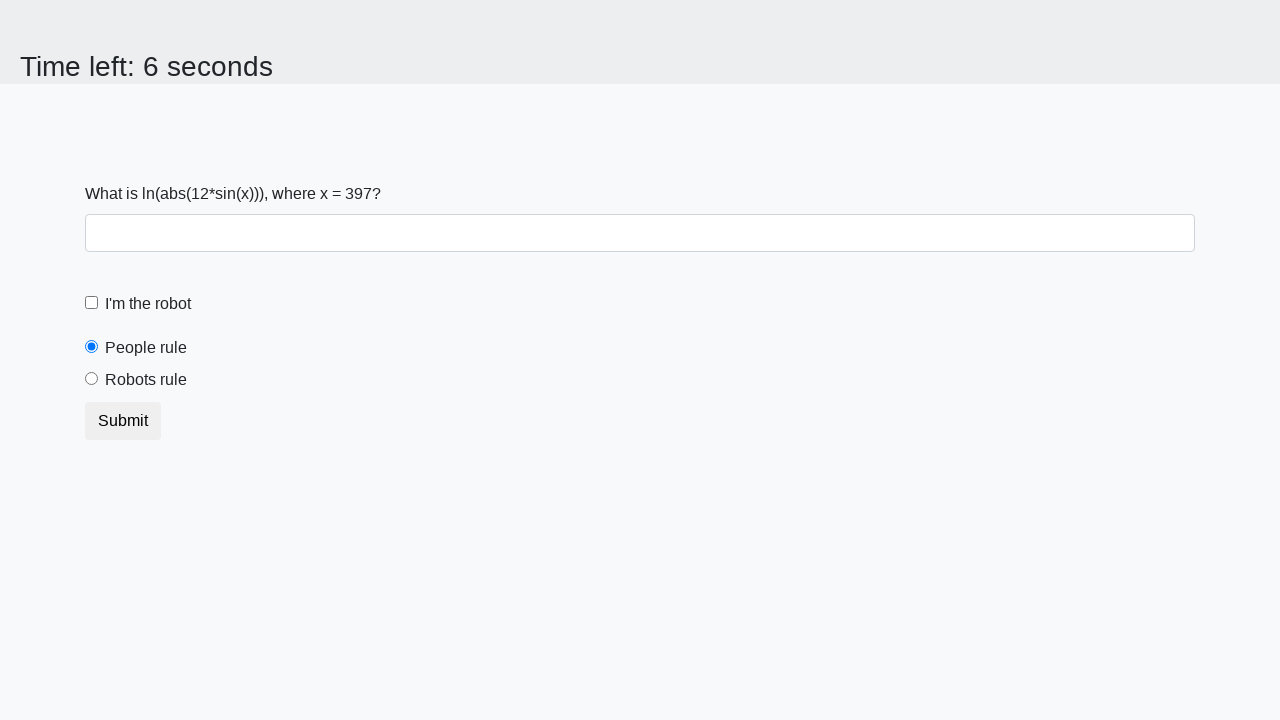

Asserted that robots radio is not selected by default
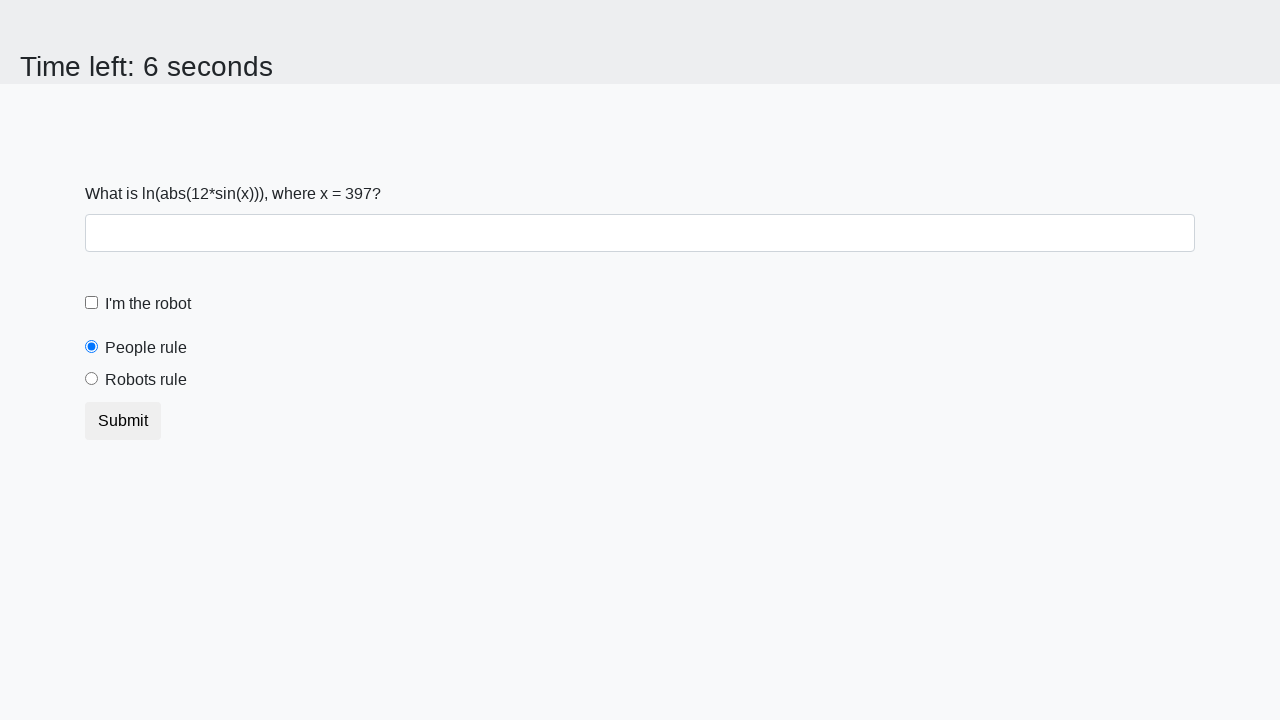

Located the Submit button element
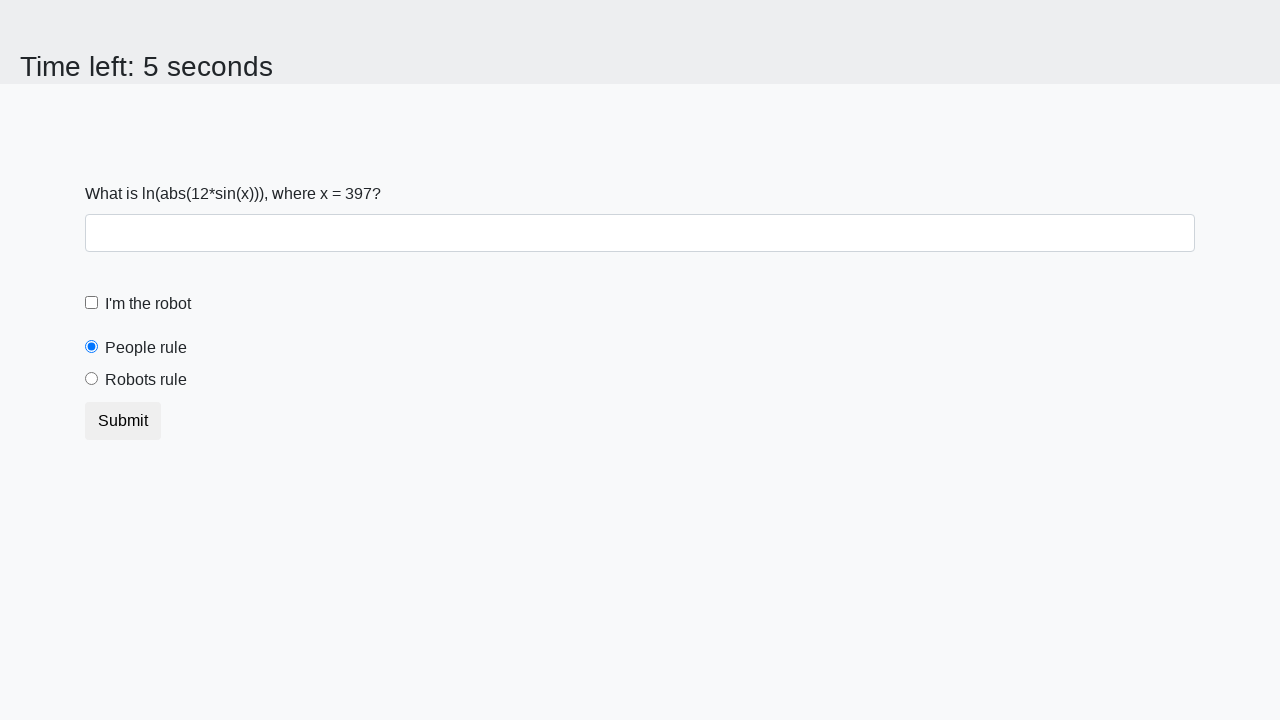

Retrieved 'disabled' attribute from Submit button
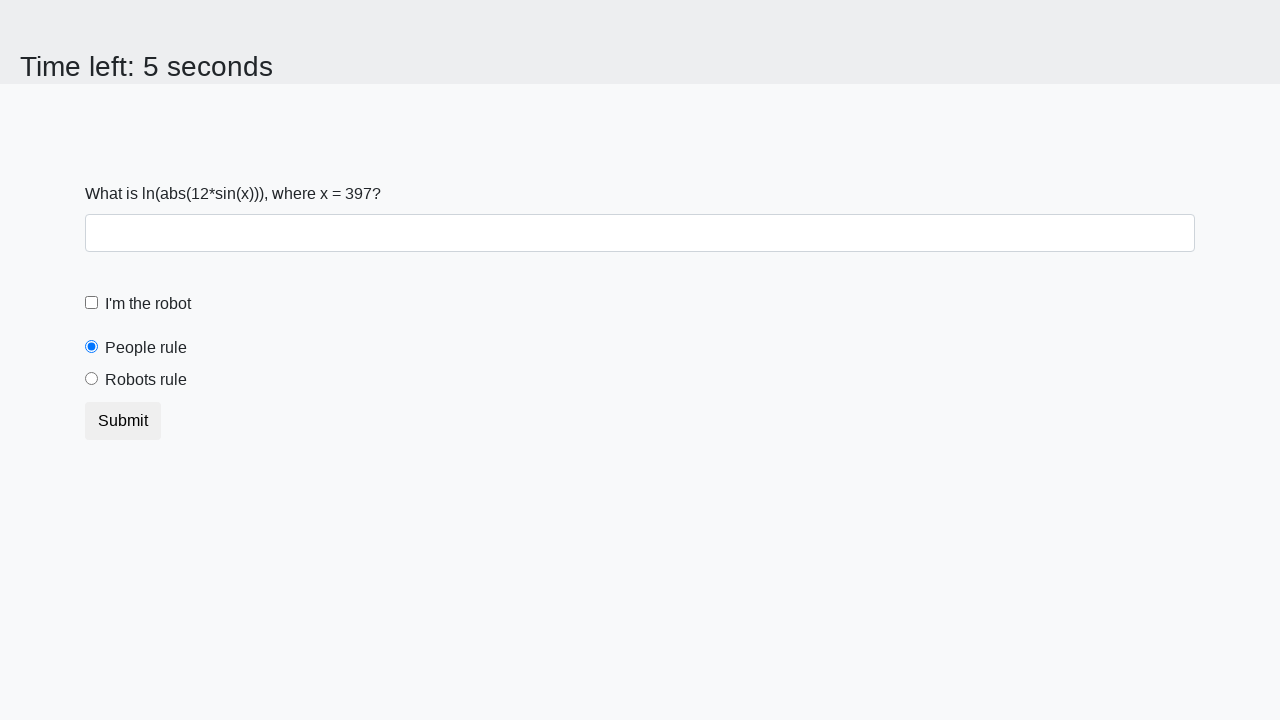

Printed Submit button disabled value
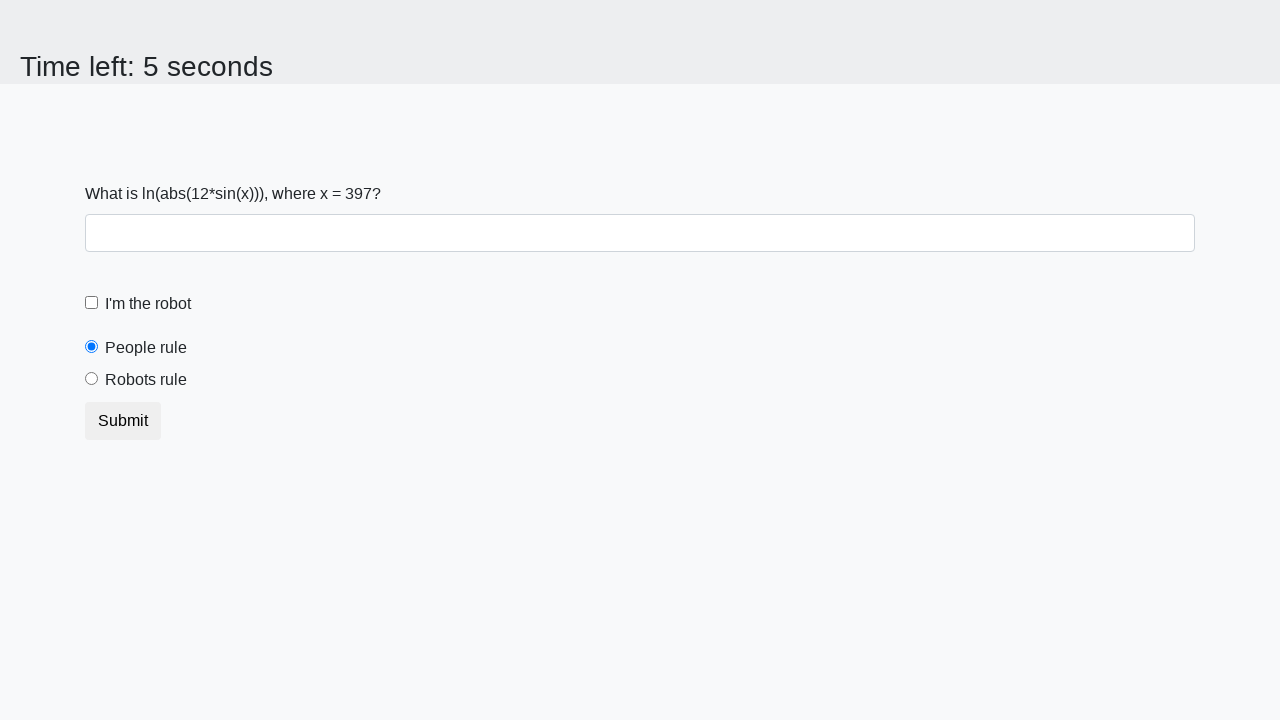

Asserted that Submit button is not disabled initially
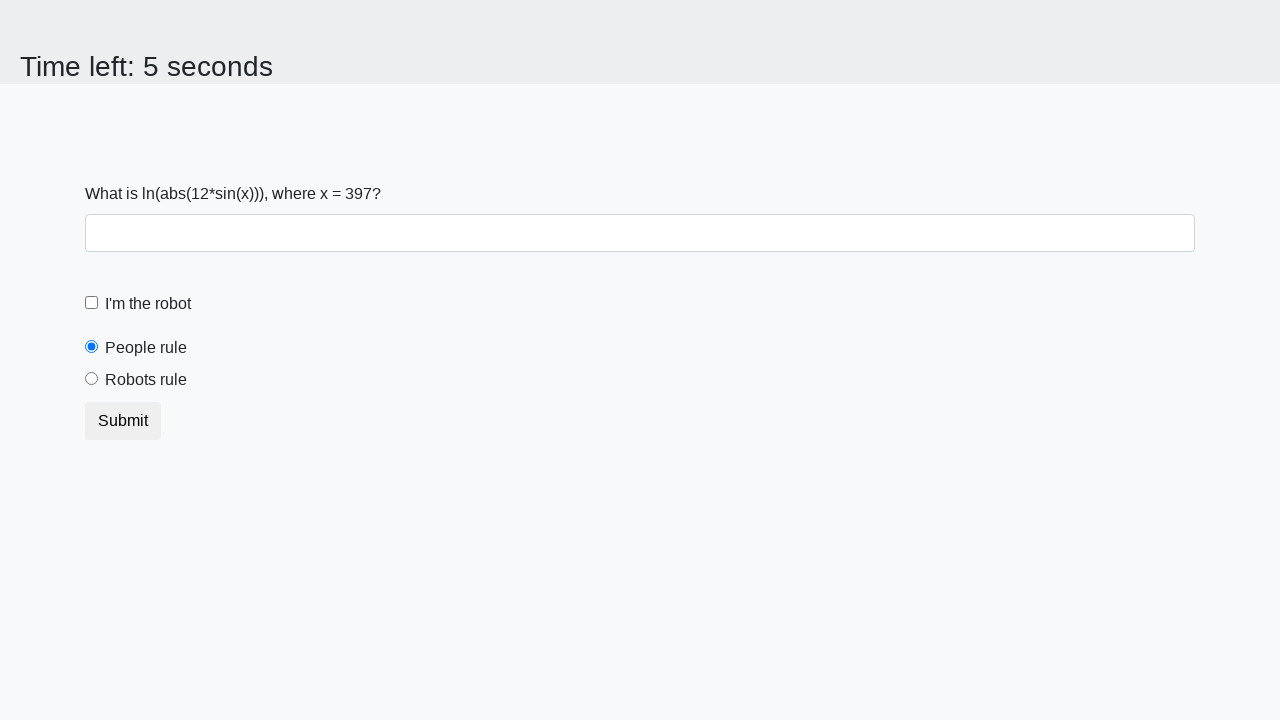

Waited for 10 seconds for the button to become disabled
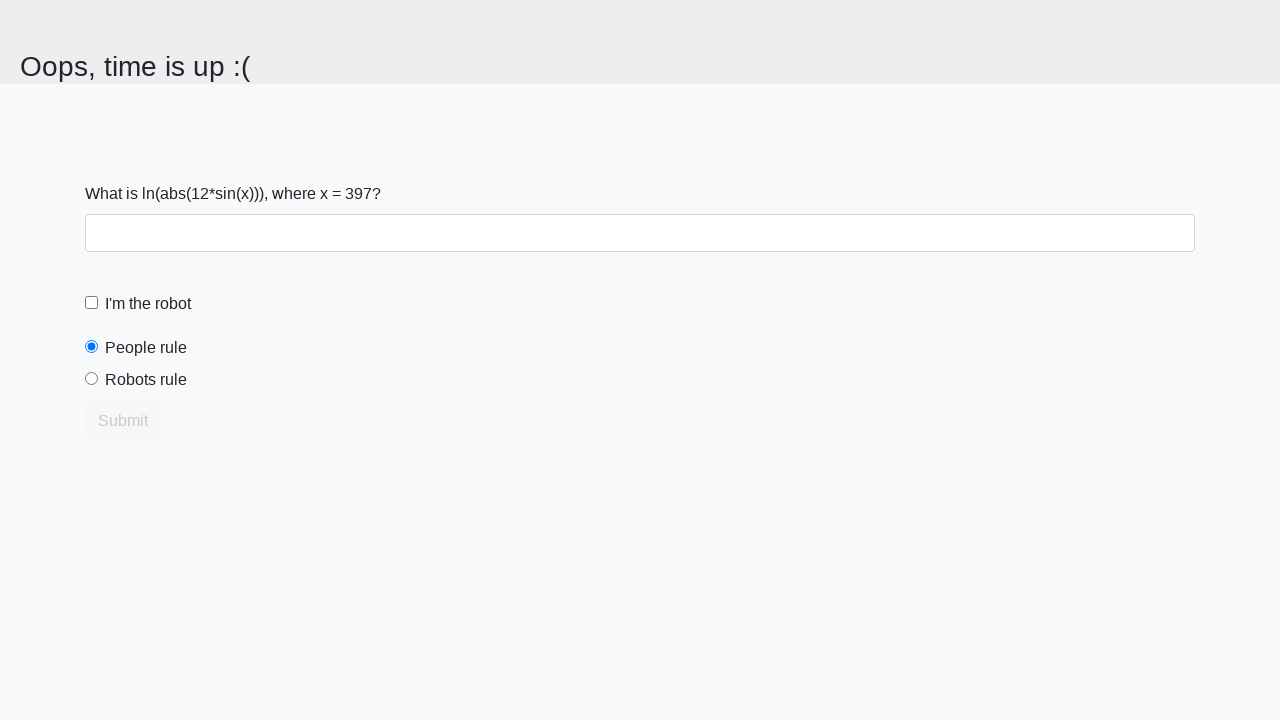

Retrieved 'disabled' attribute from Submit button after timeout
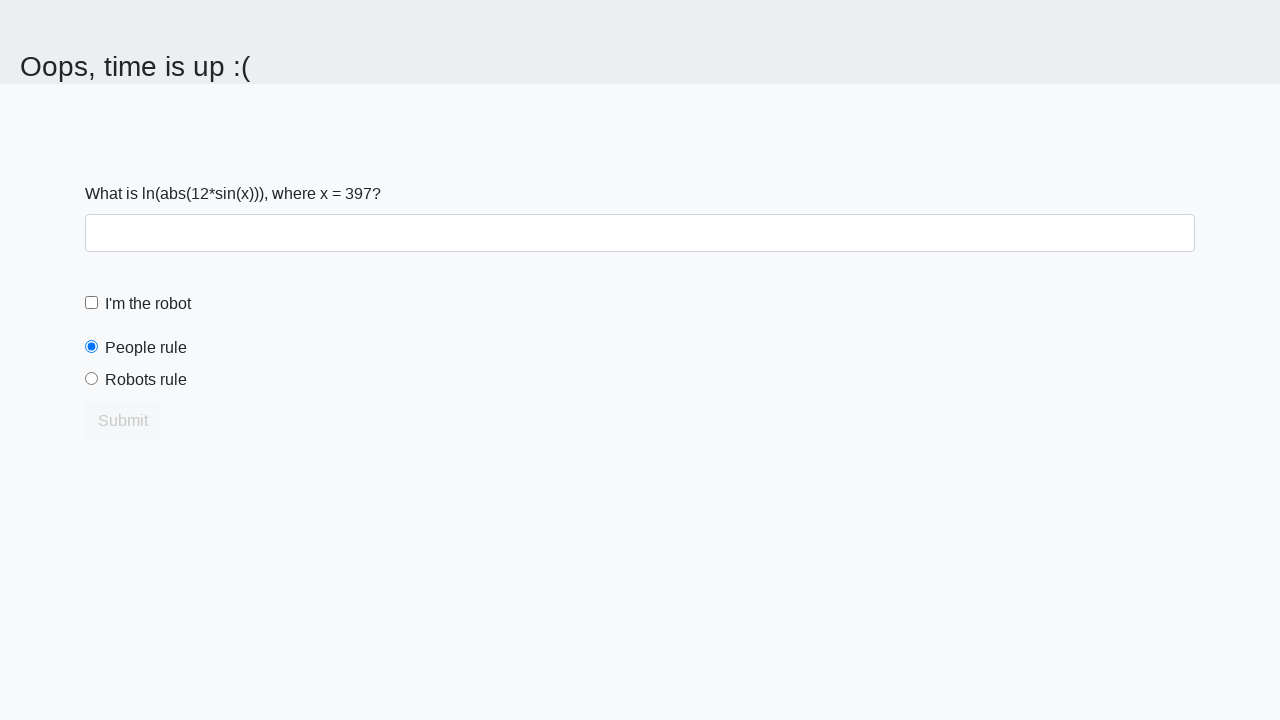

Printed Submit button disabled value after 10 seconds
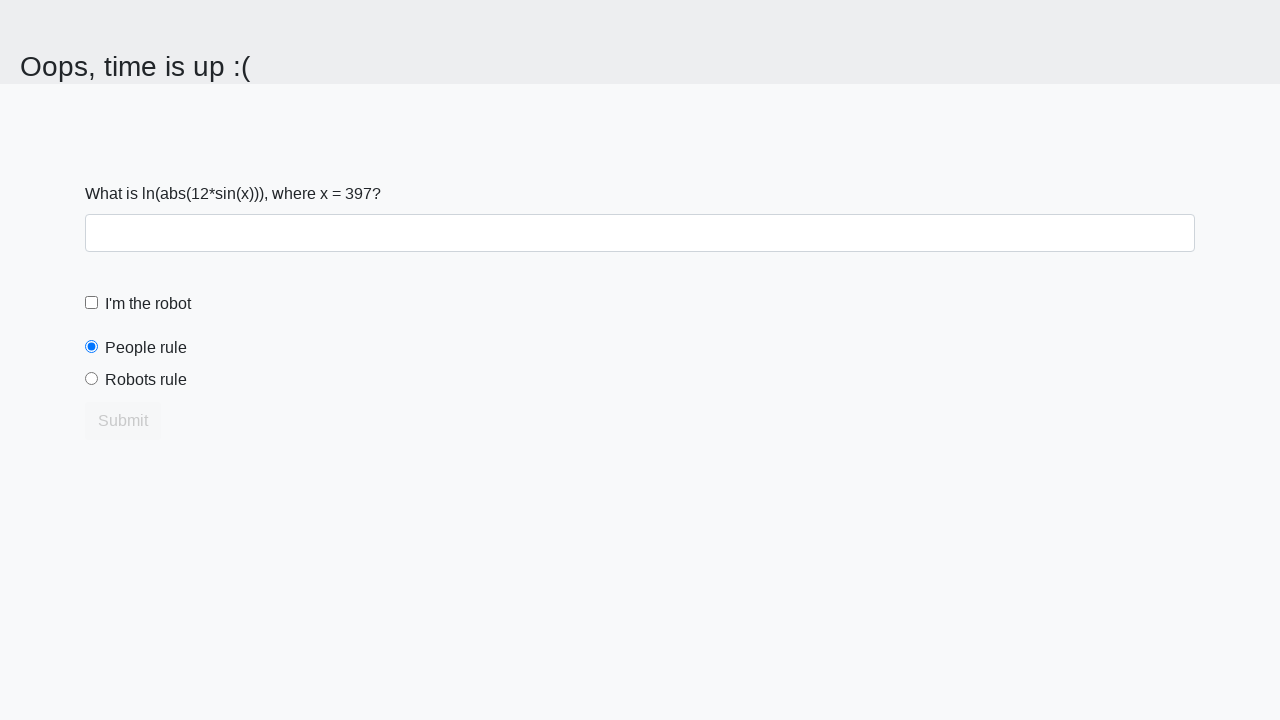

Asserted that Submit button is disabled after 10-second timeout
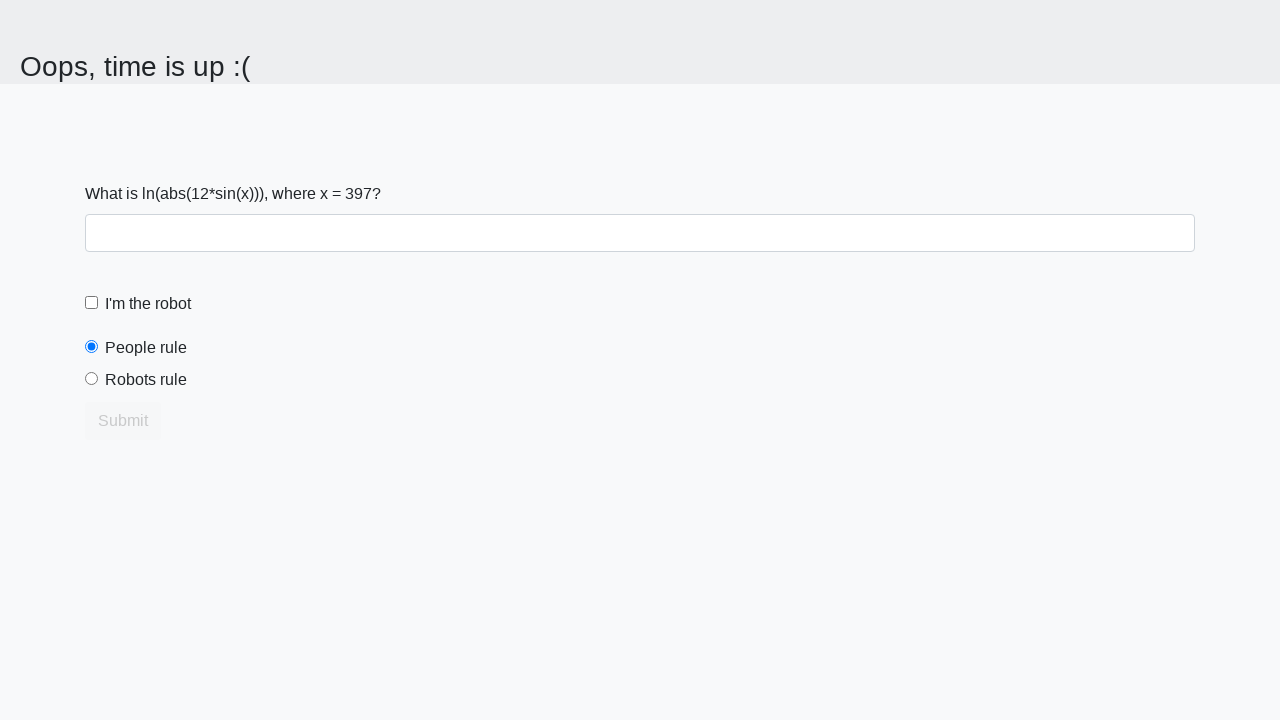

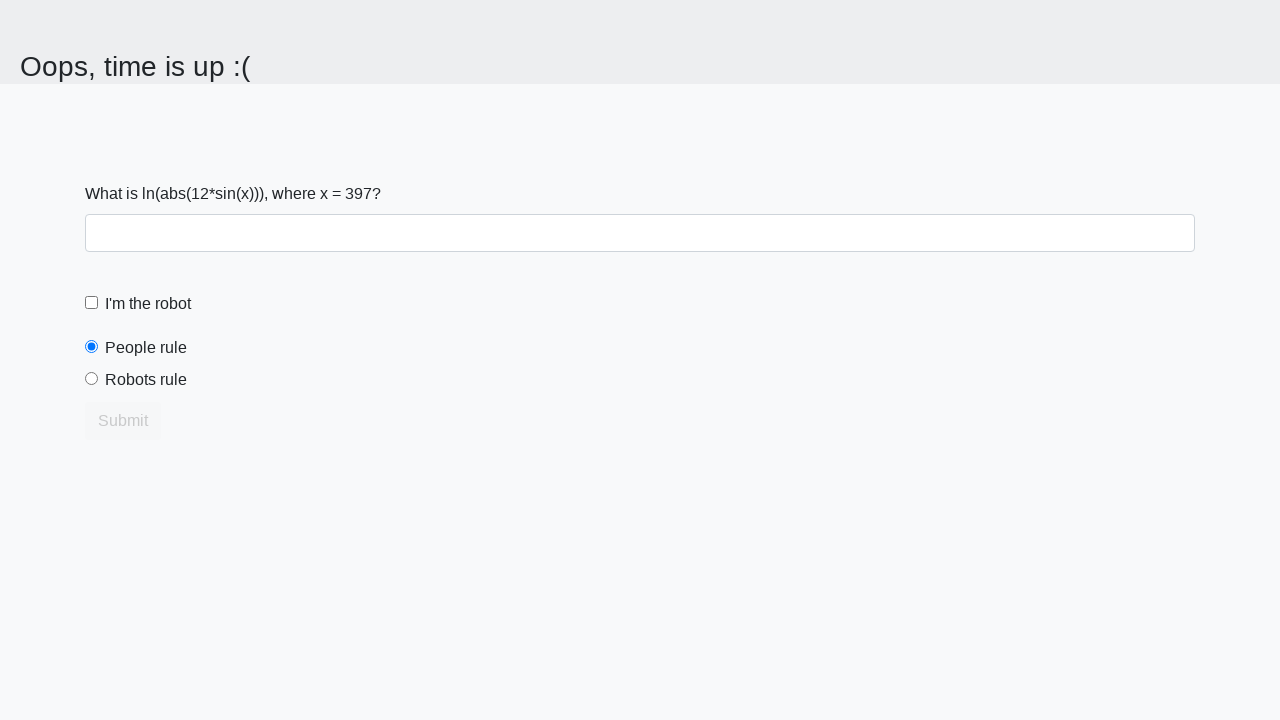